Tests alert with OK and Cancel buttons by clicking the cancel tab, triggering the alert, and accepting it

Starting URL: https://demo.automationtesting.in/Alerts.html

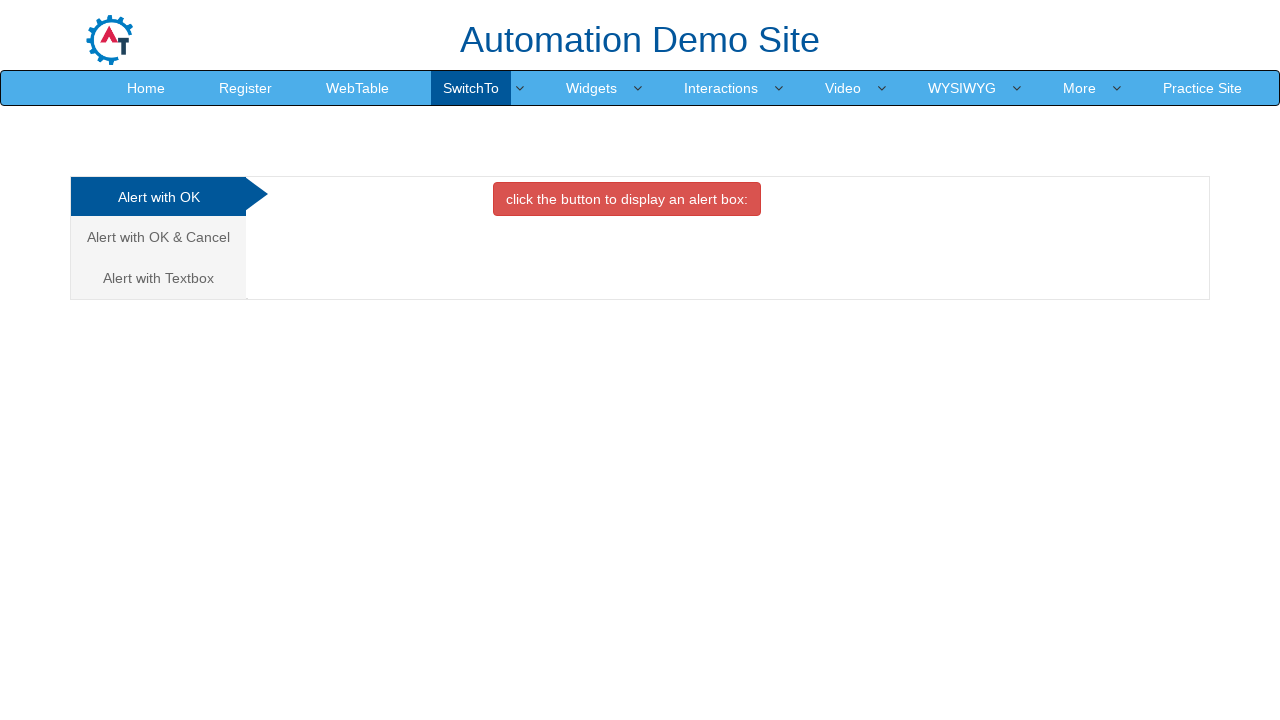

Set up dialog handler to accept alerts
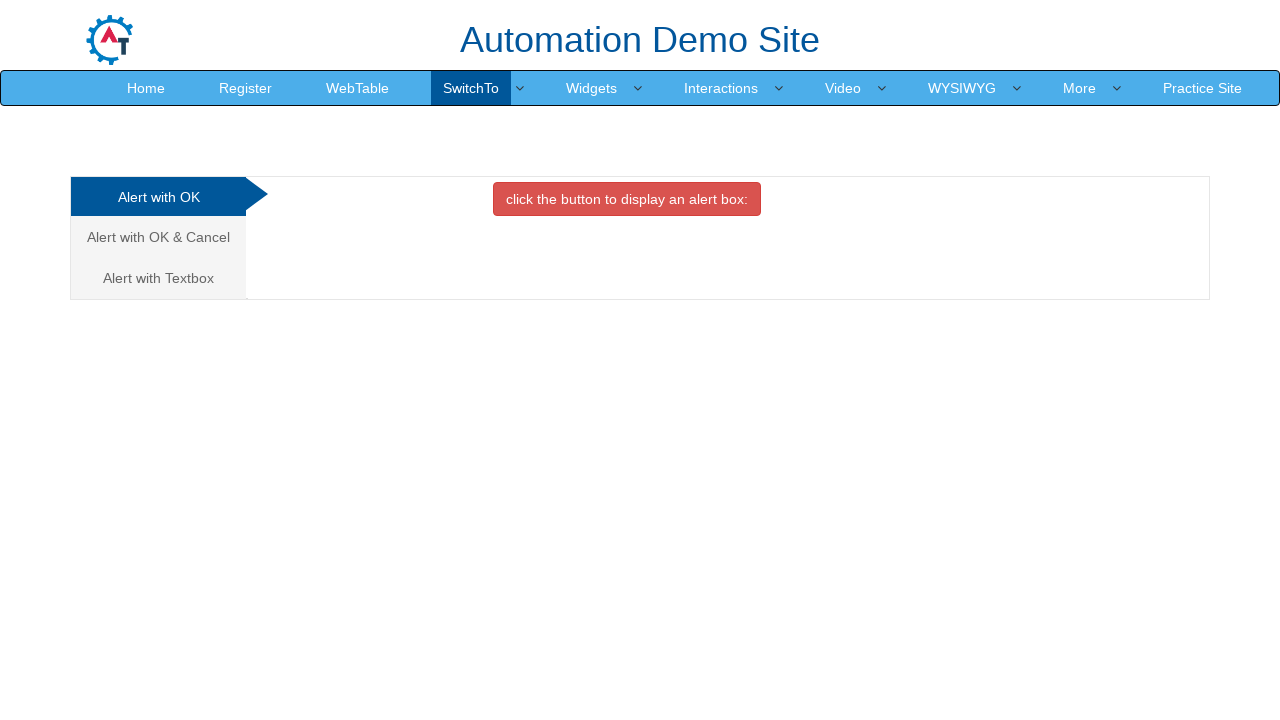

Clicked on Alert with OK & Cancel tab at (158, 237) on xpath=//ul/li[2]/a[text()='Alert with OK & Cancel ']
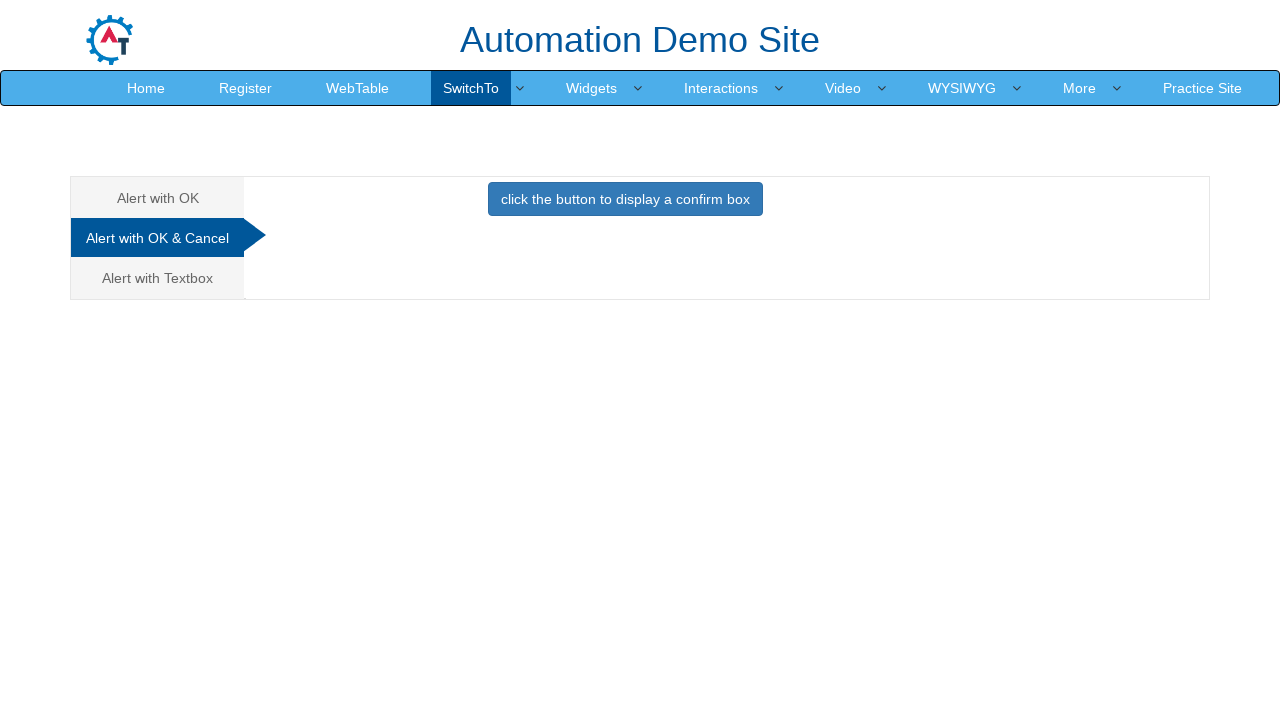

Clicked button to trigger alert at (625, 199) on xpath=//*[@id="CancelTab"]/button
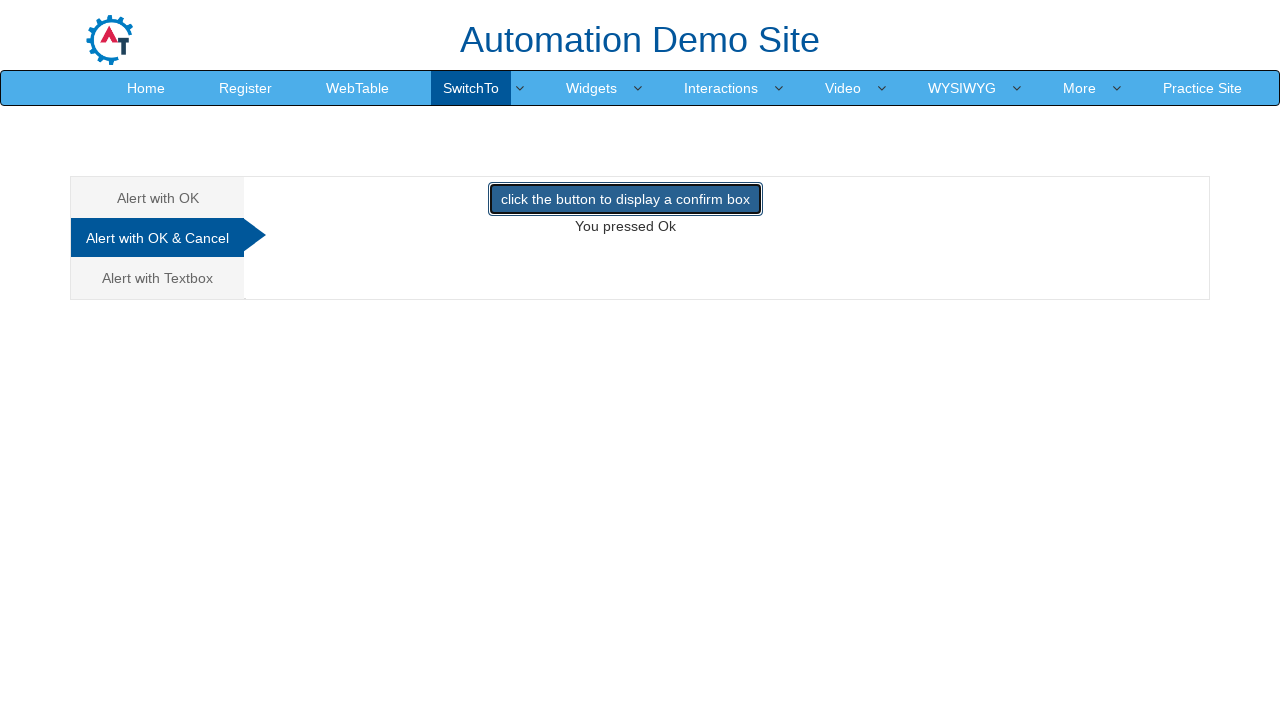

Waited for alert dialog to be handled
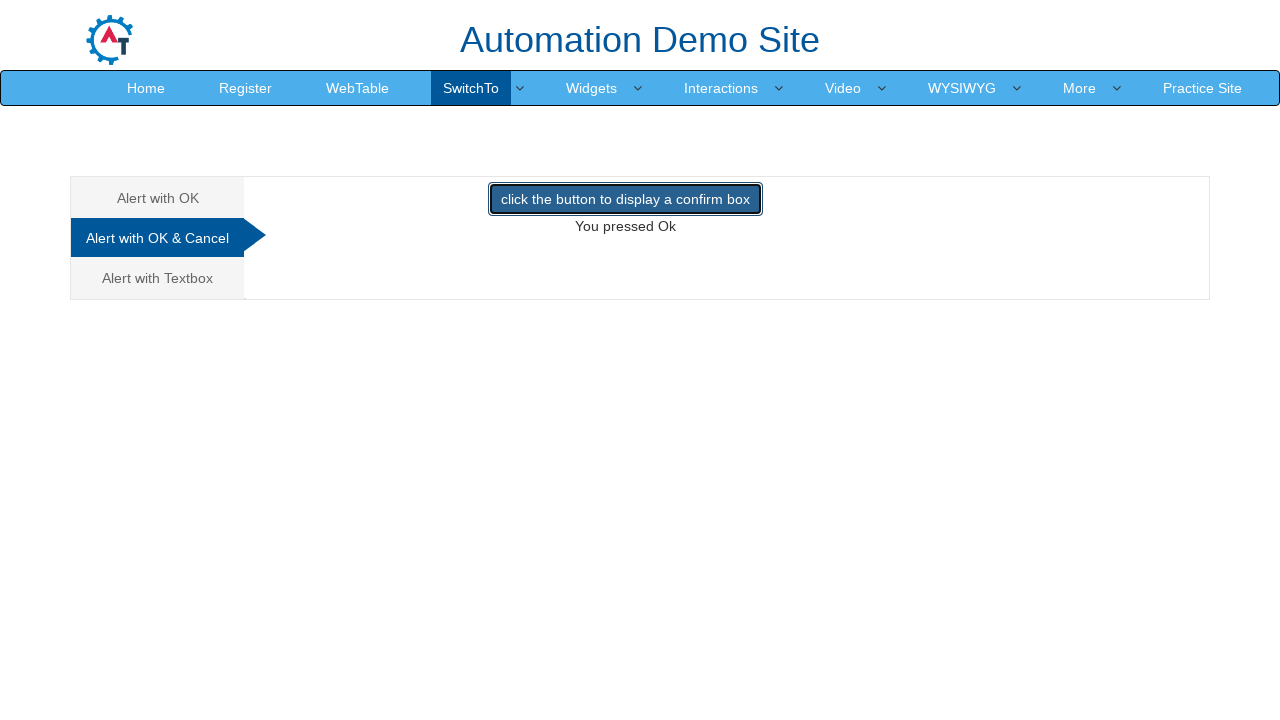

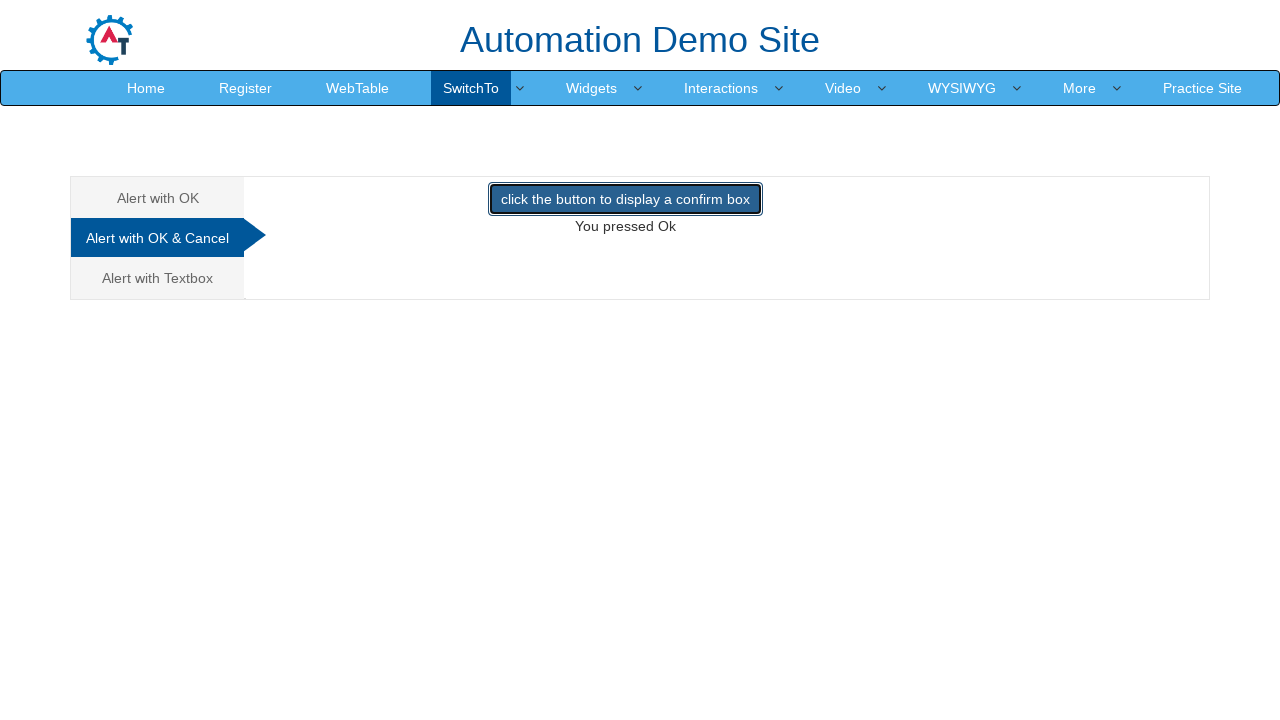